Tests dynamic content generation by clicking a button and waiting for specific text to appear in an element

Starting URL: https://www.training-support.net/webelements/dynamic-content

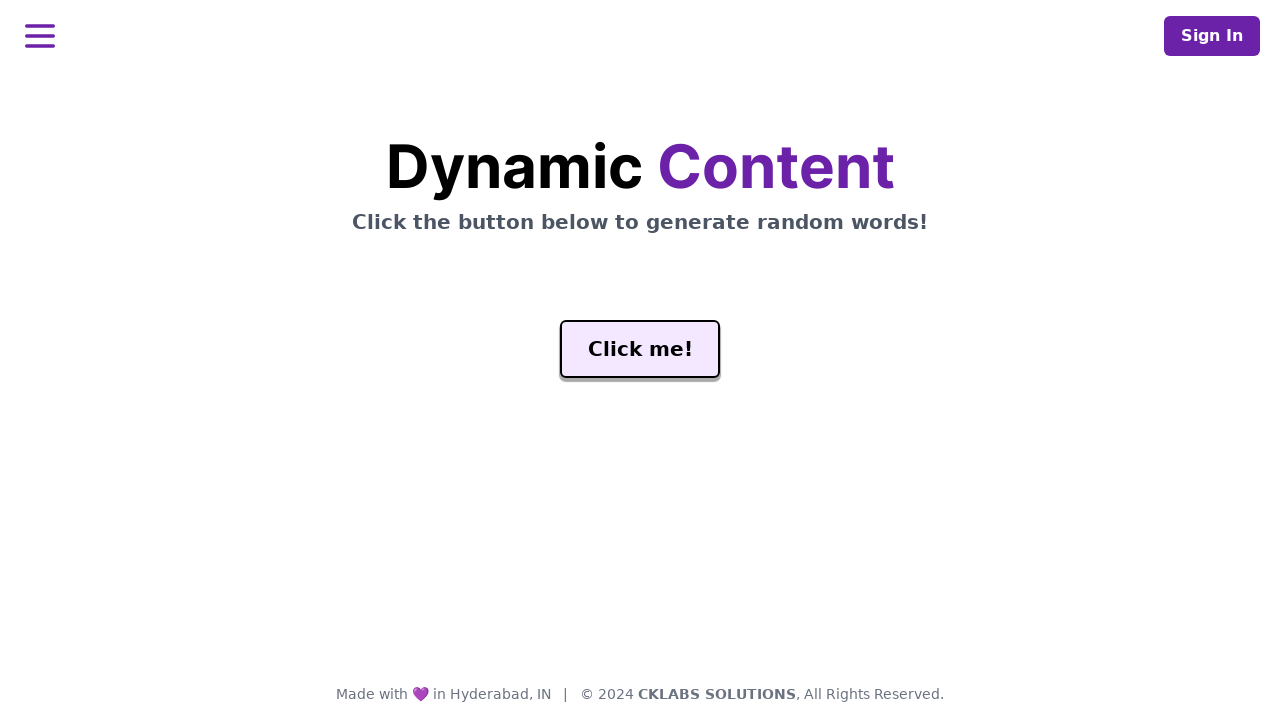

Clicked the generate button to trigger dynamic content at (640, 349) on #genButton
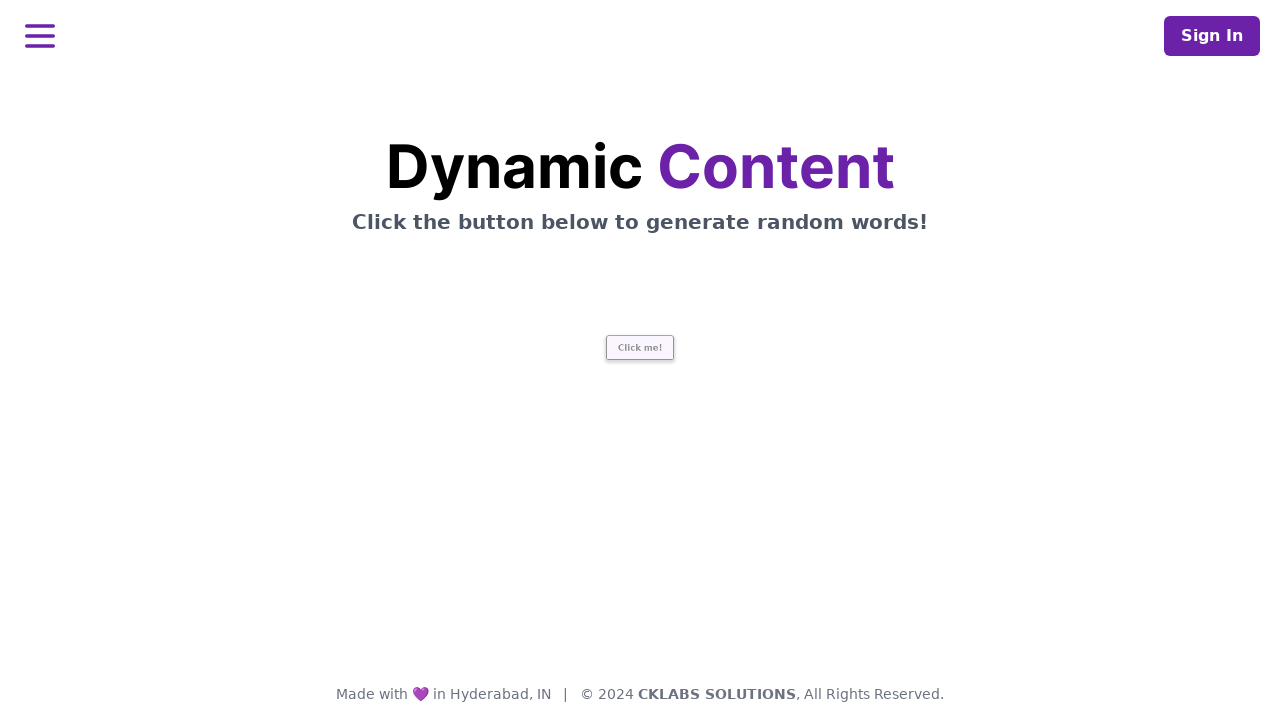

Dynamic content generated and 'release' text appeared in word element
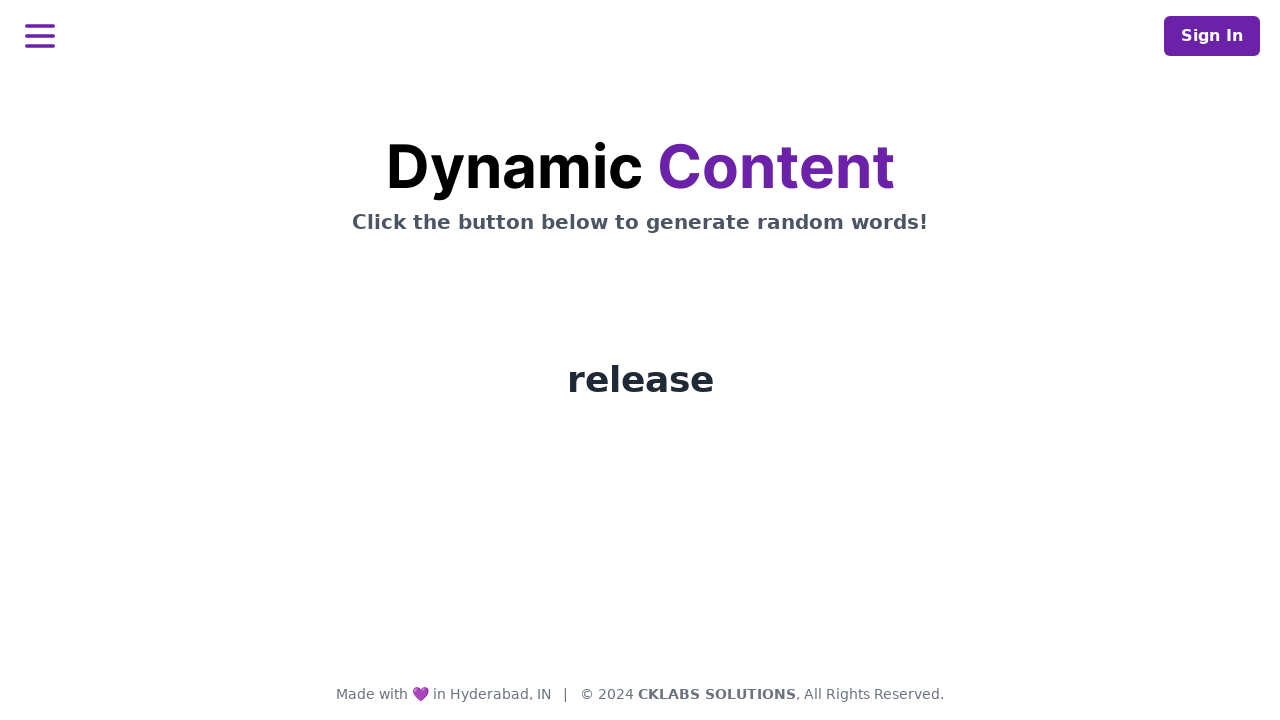

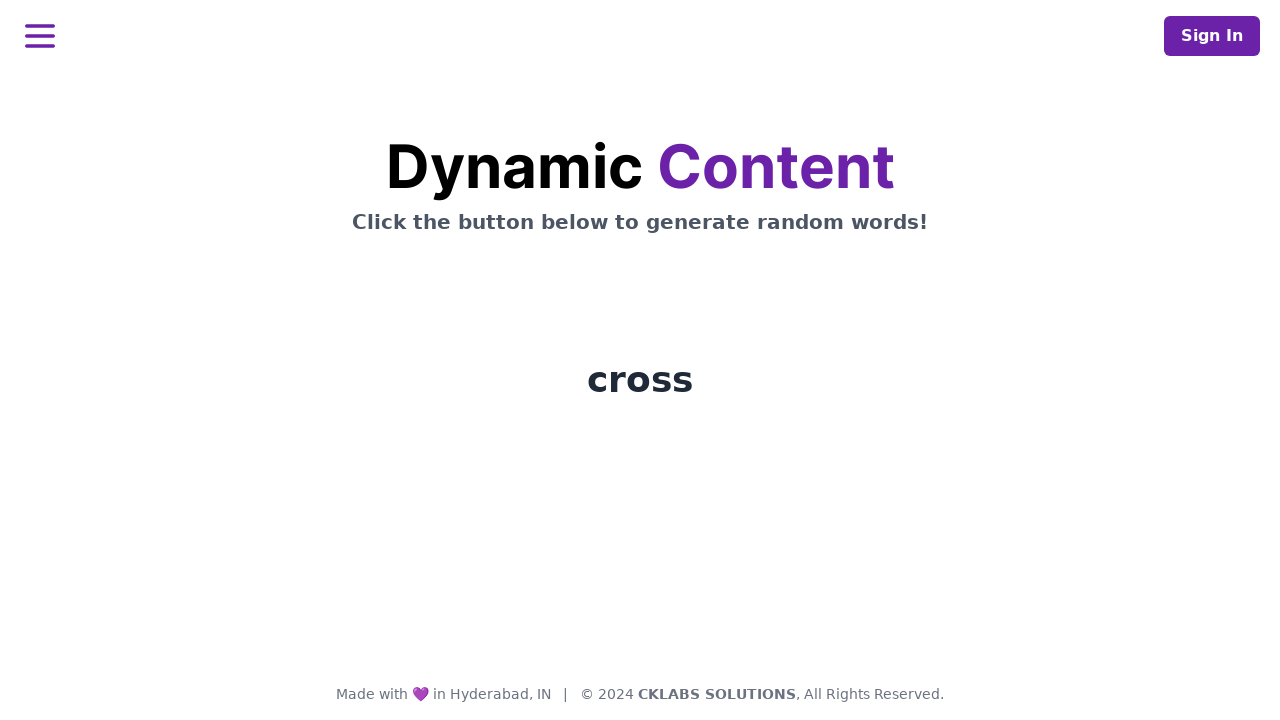